Tests adding items to a shopping cart by searching for products, verifying search results, and clicking add to cart buttons for specific items including carrots.

Starting URL: https://rahulshettyacademy.com/seleniumPractise/#/

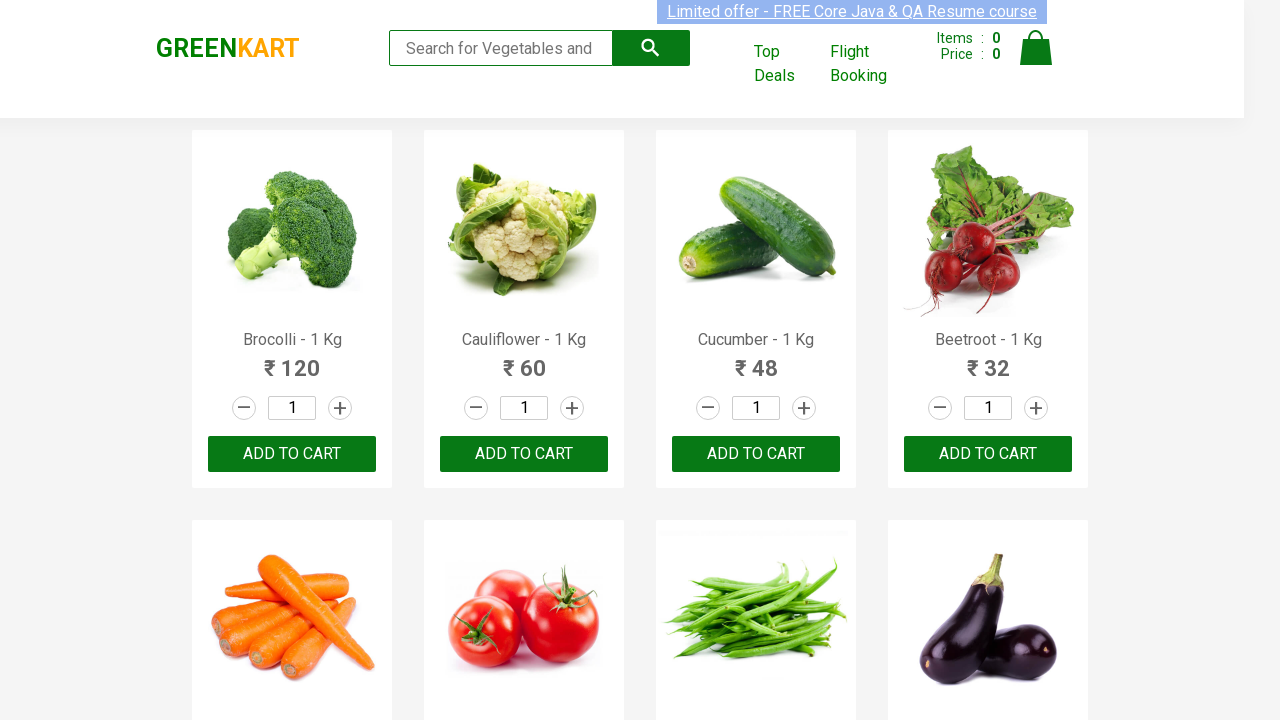

Filled search field with 'ca' to search for products on input[type='search']
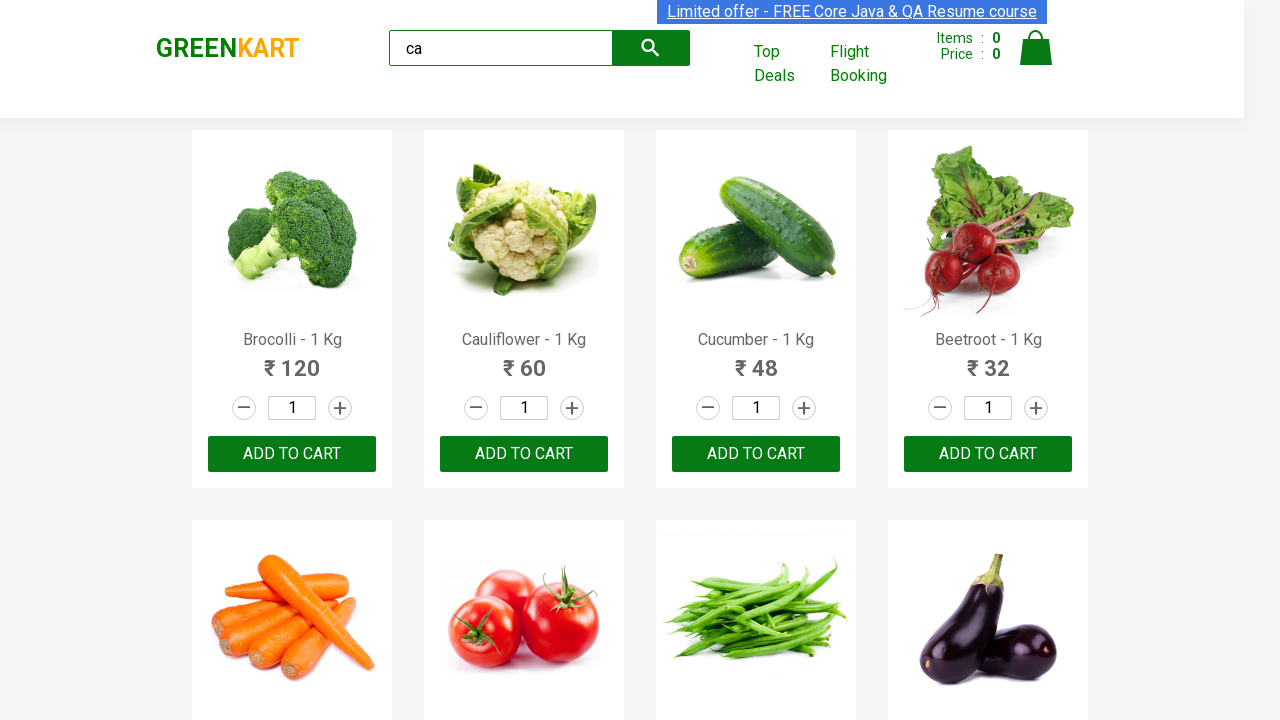

Waited for product elements to load
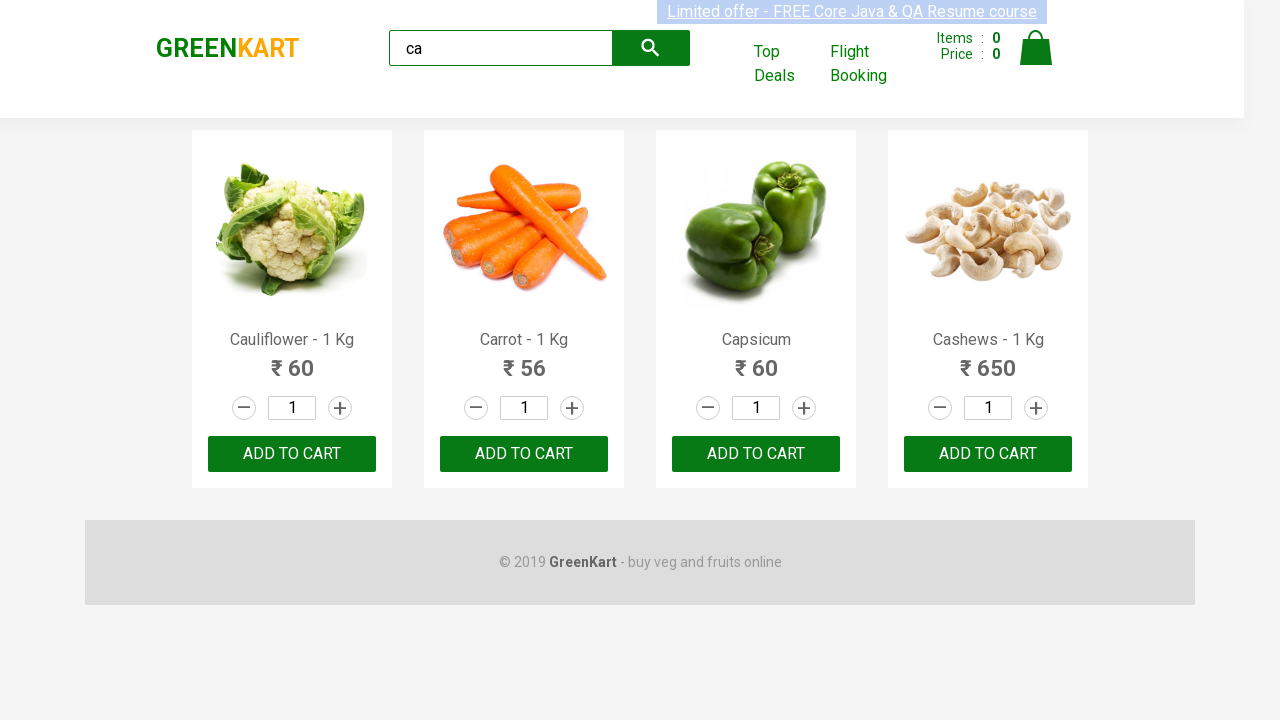

Waited 2 seconds for products to fully render
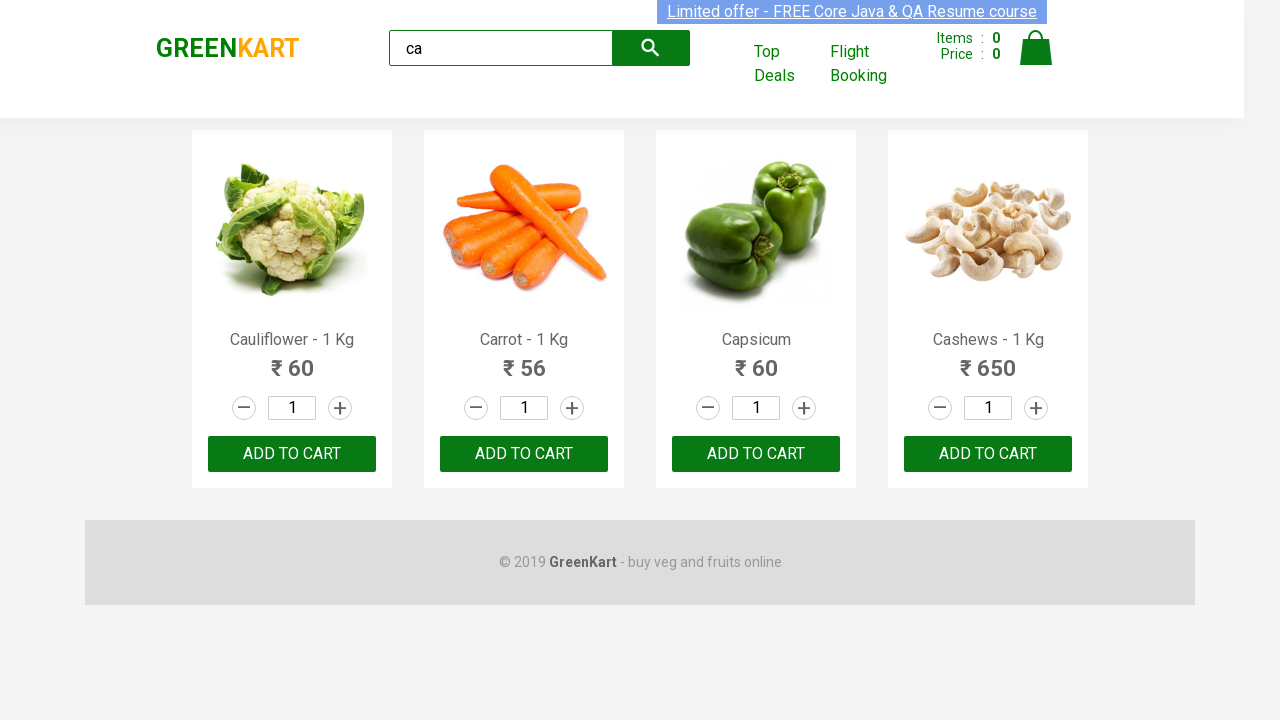

Clicked ADD TO CART button on the third product at (756, 454) on .products .product >> nth=2 >> text=ADD TO CART
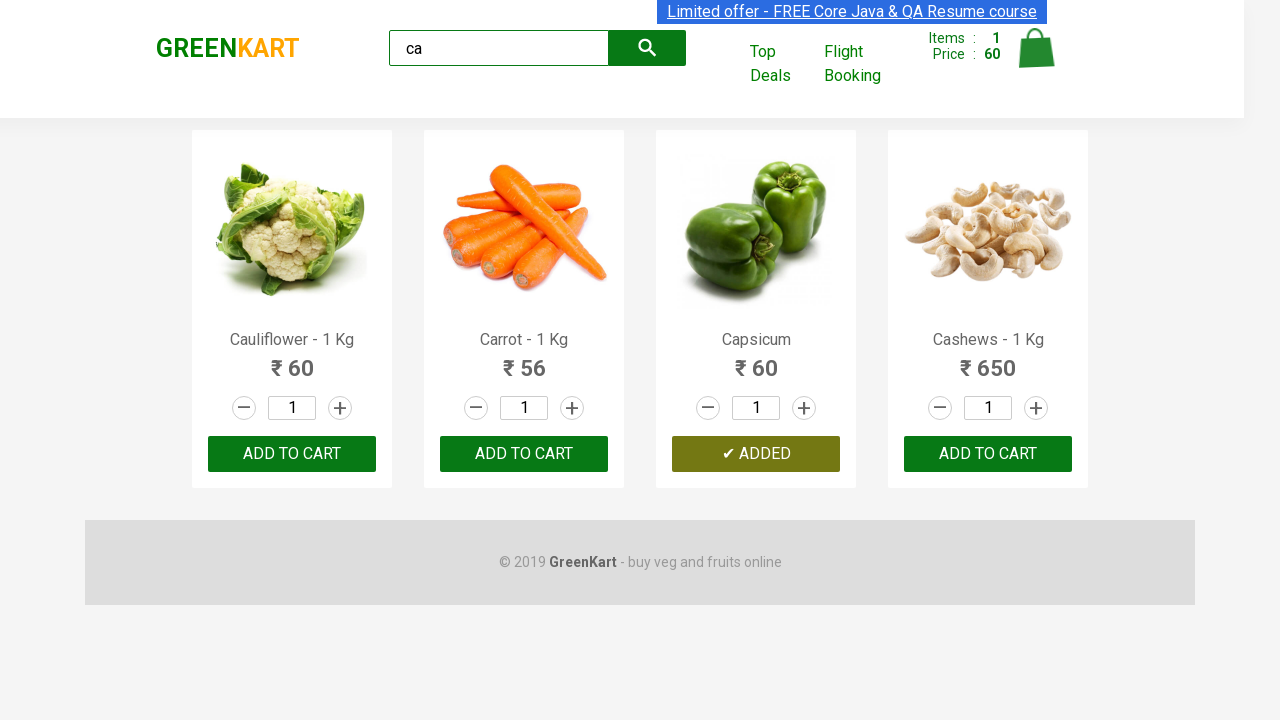

Retrieved product count: 4 products found
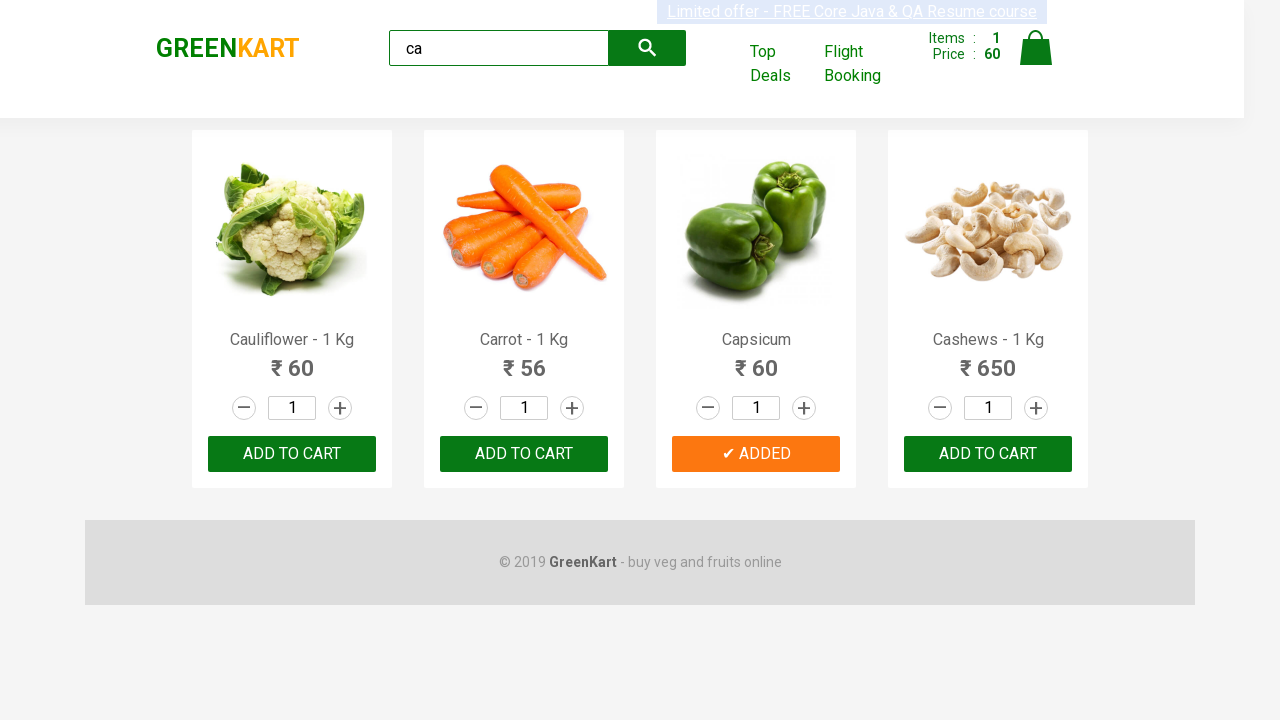

Retrieved product name from product at index 0: 'Cauliflower - 1 Kg'
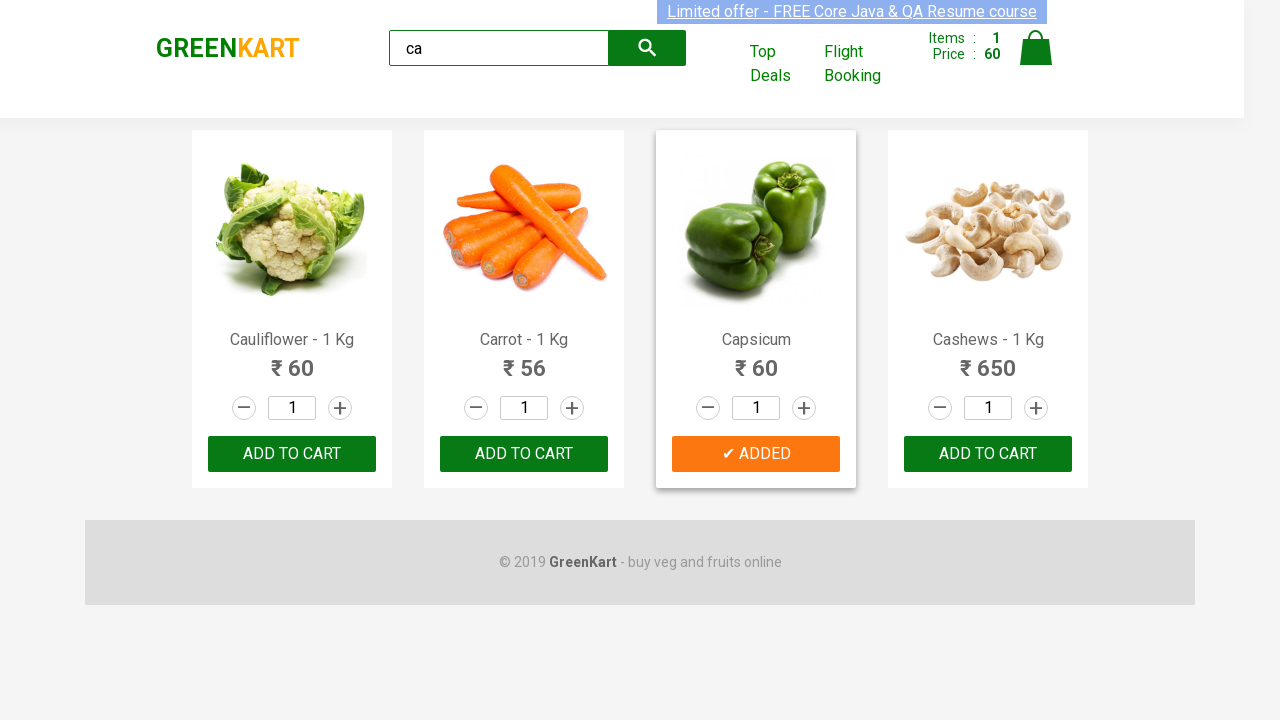

Retrieved product name from product at index 1: 'Carrot - 1 Kg'
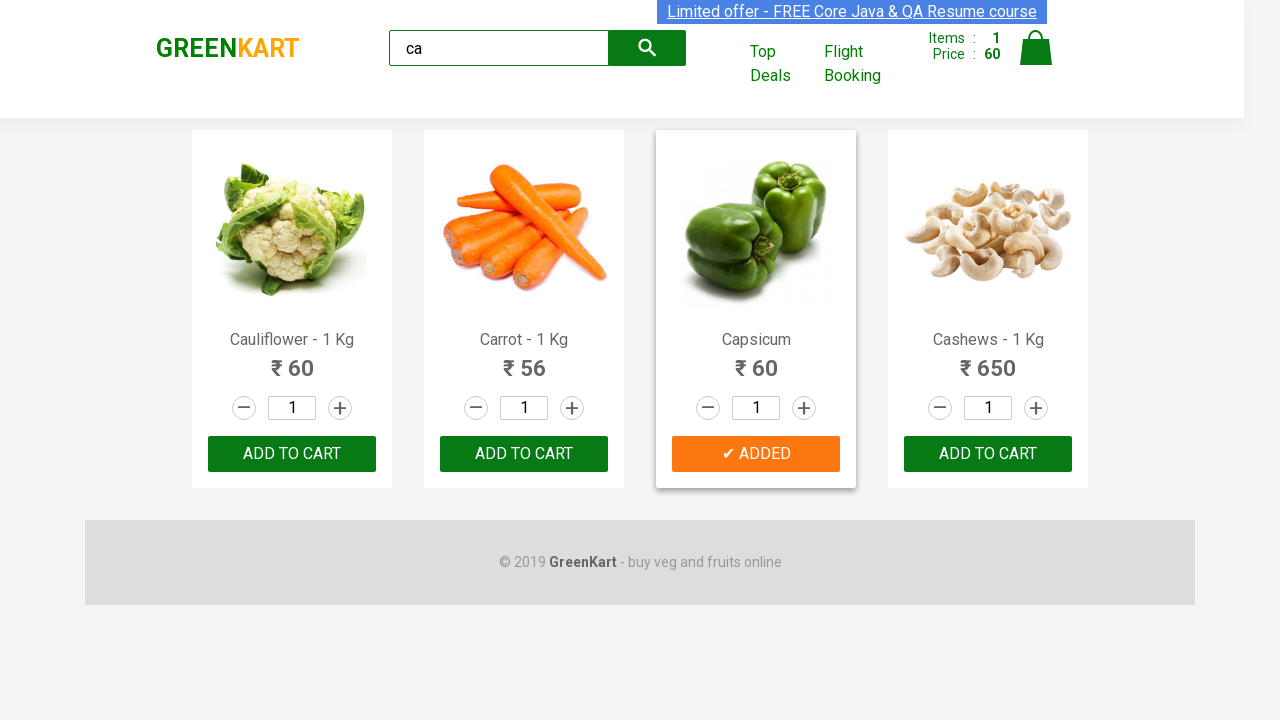

Clicked ADD TO CART button for Carrot product at index 1 at (524, 454) on .products .product >> nth=1 >> button
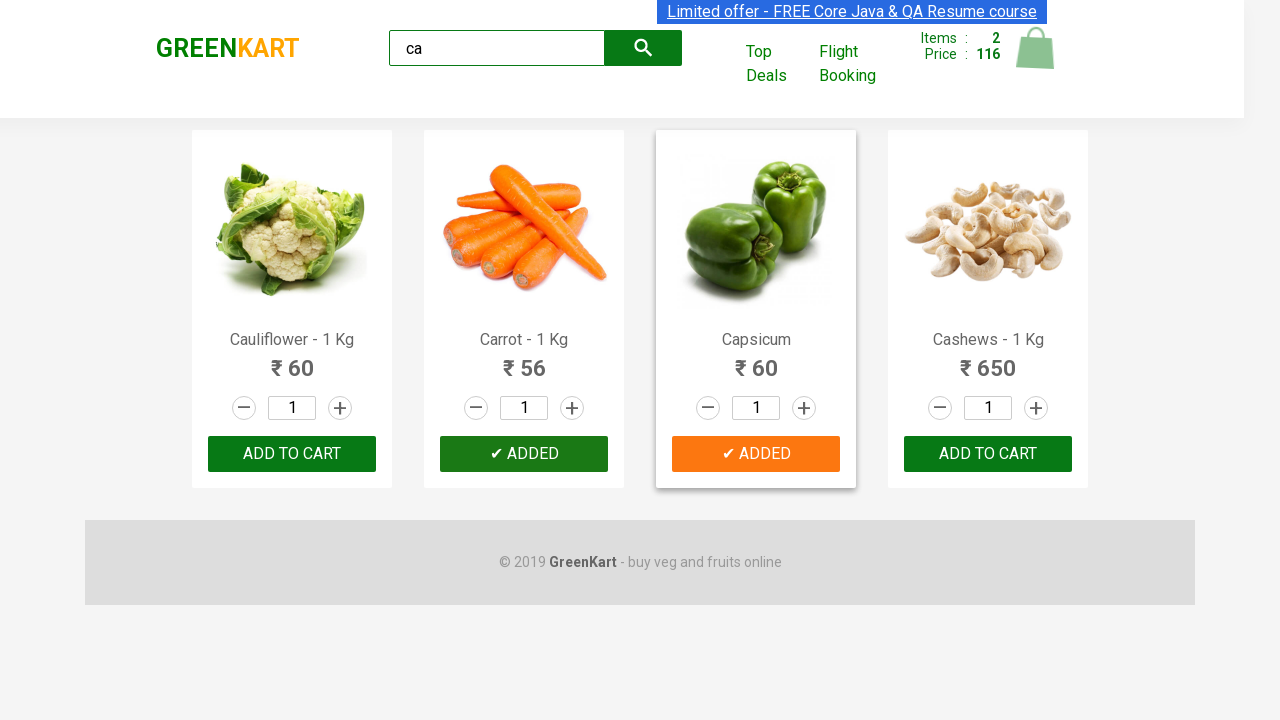

Retrieved product name from product at index 2: 'Capsicum'
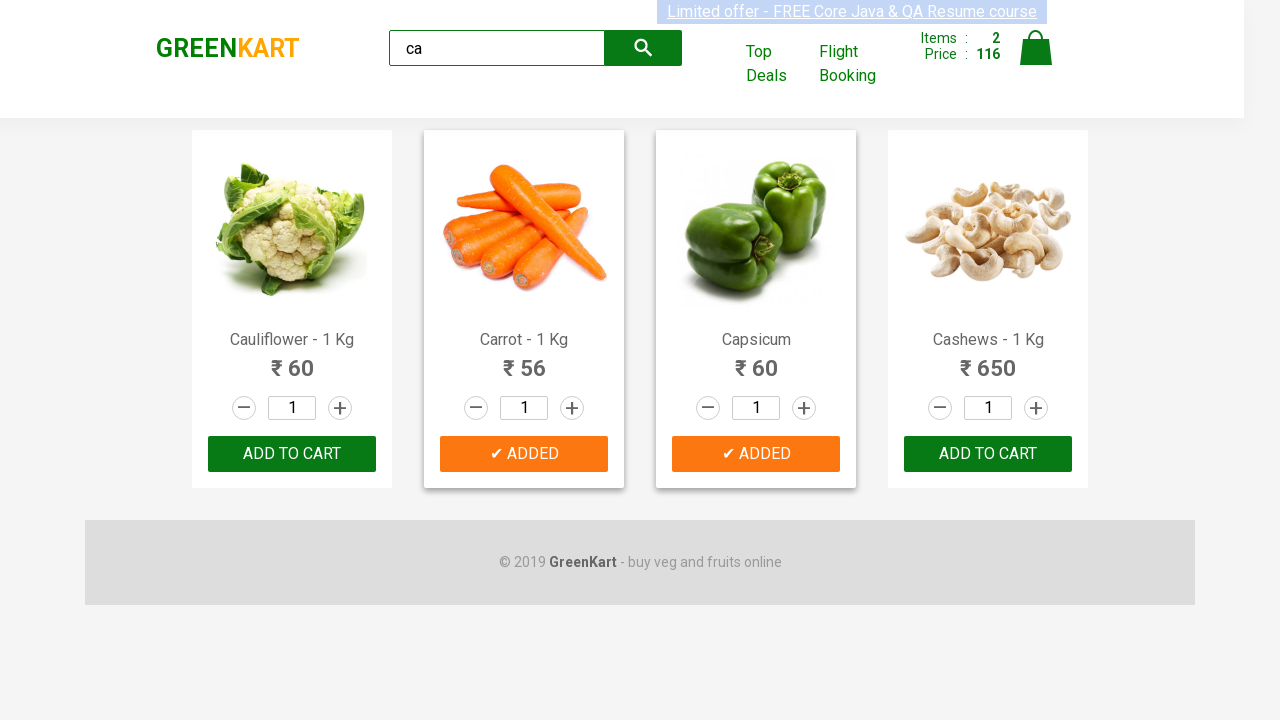

Retrieved product name from product at index 3: 'Cashews - 1 Kg'
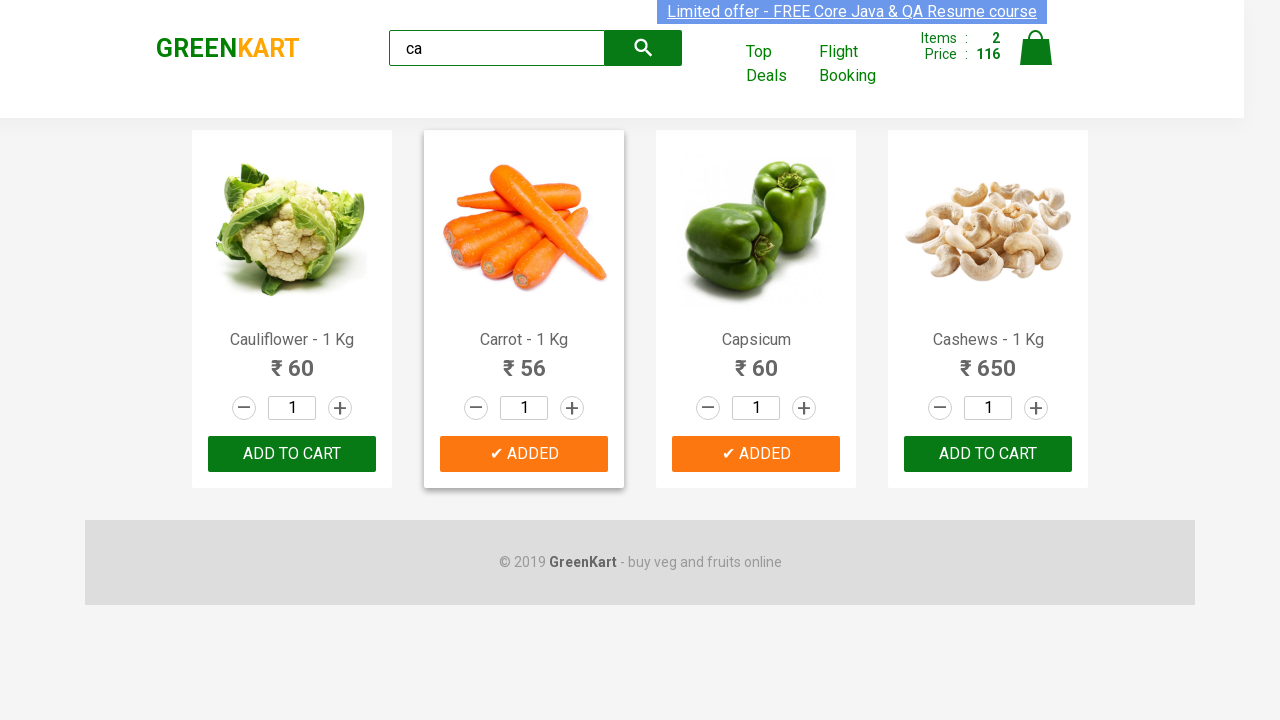

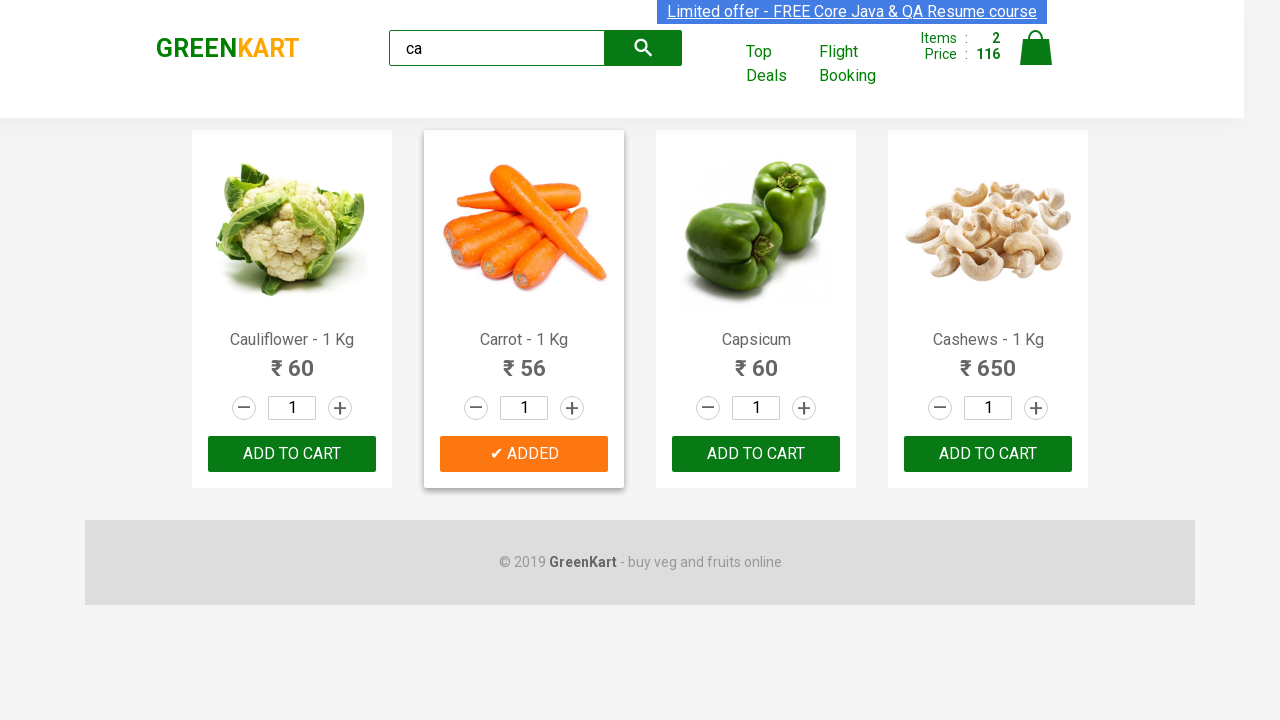